Navigates to OrangeHRM demo site and verifies the page loads correctly

Starting URL: https://opensource-demo.orangehrmlive.com/

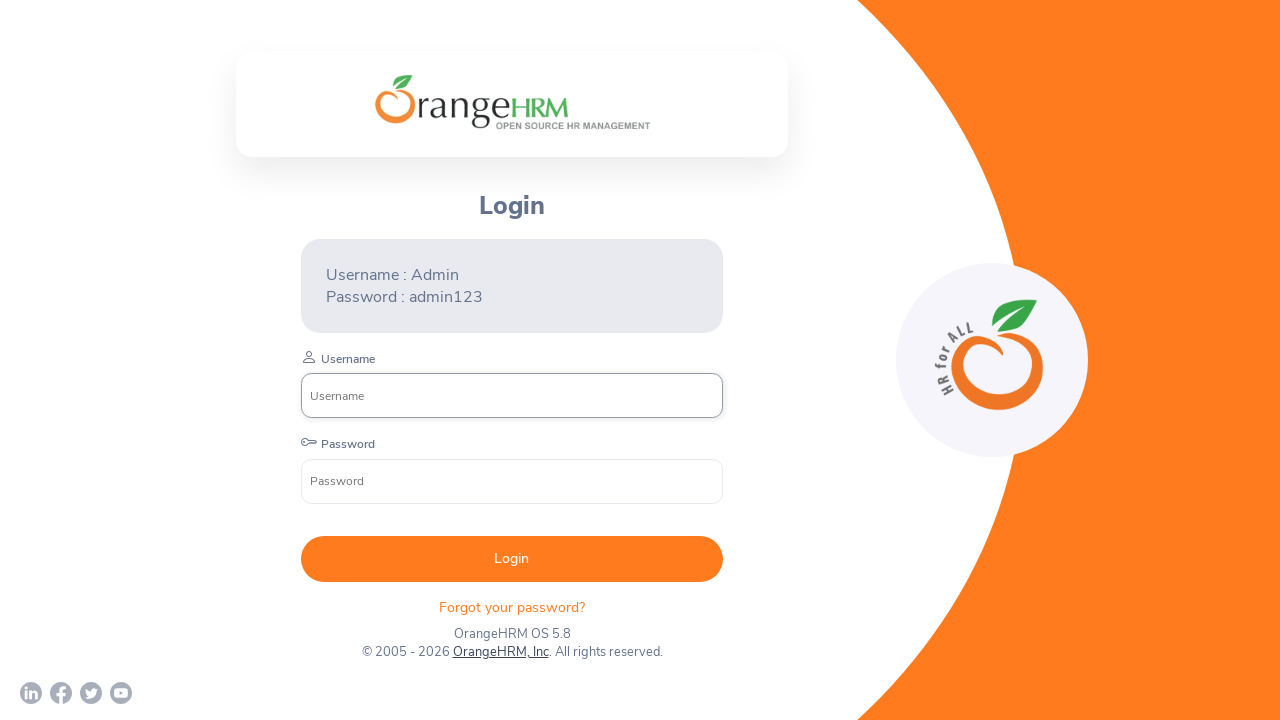

Waited for page to reach domcontentloaded state
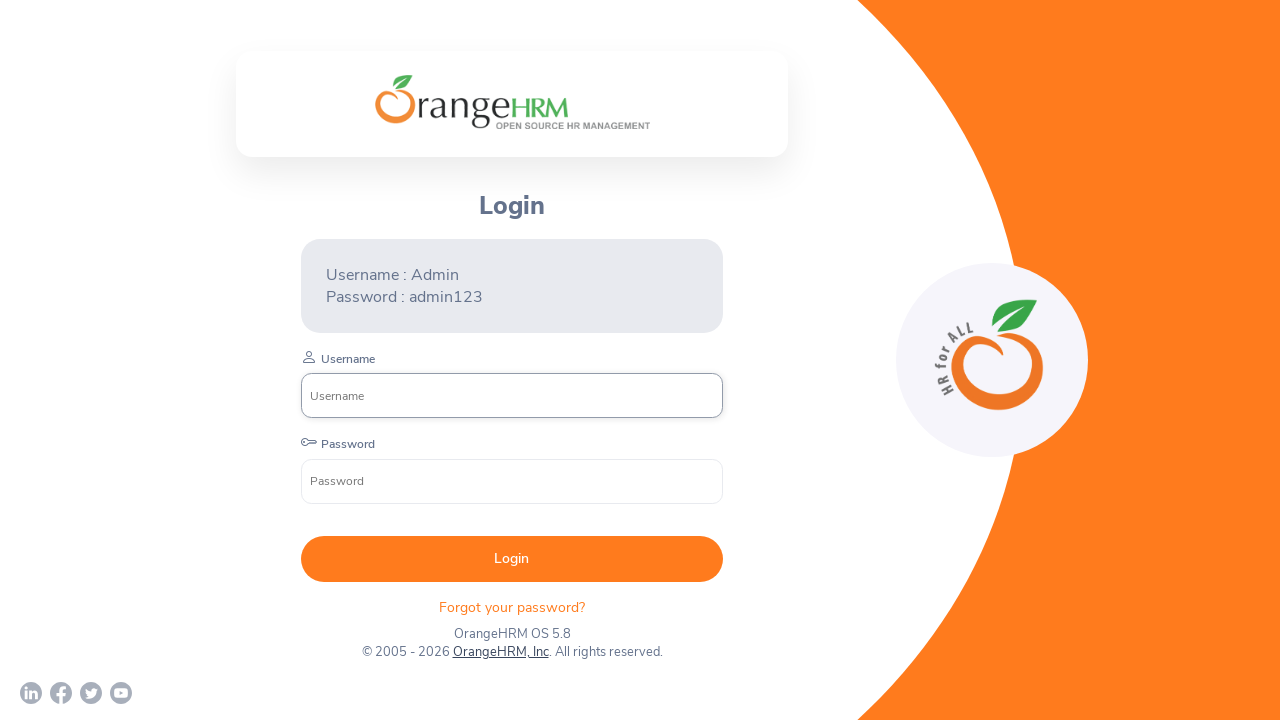

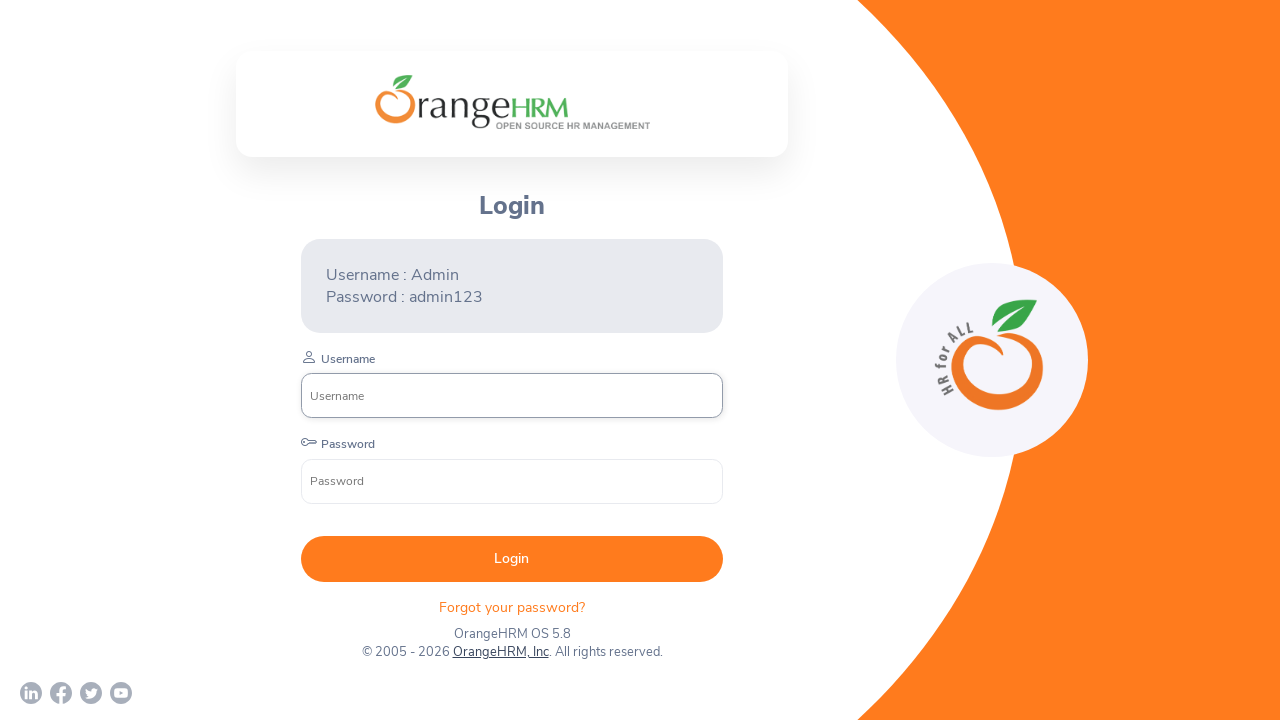